Tests a simple form by filling in first name, last name, city, and country fields using different locator strategies, then submits the form

Starting URL: http://suninjuly.github.io/simple_form_find_task.html

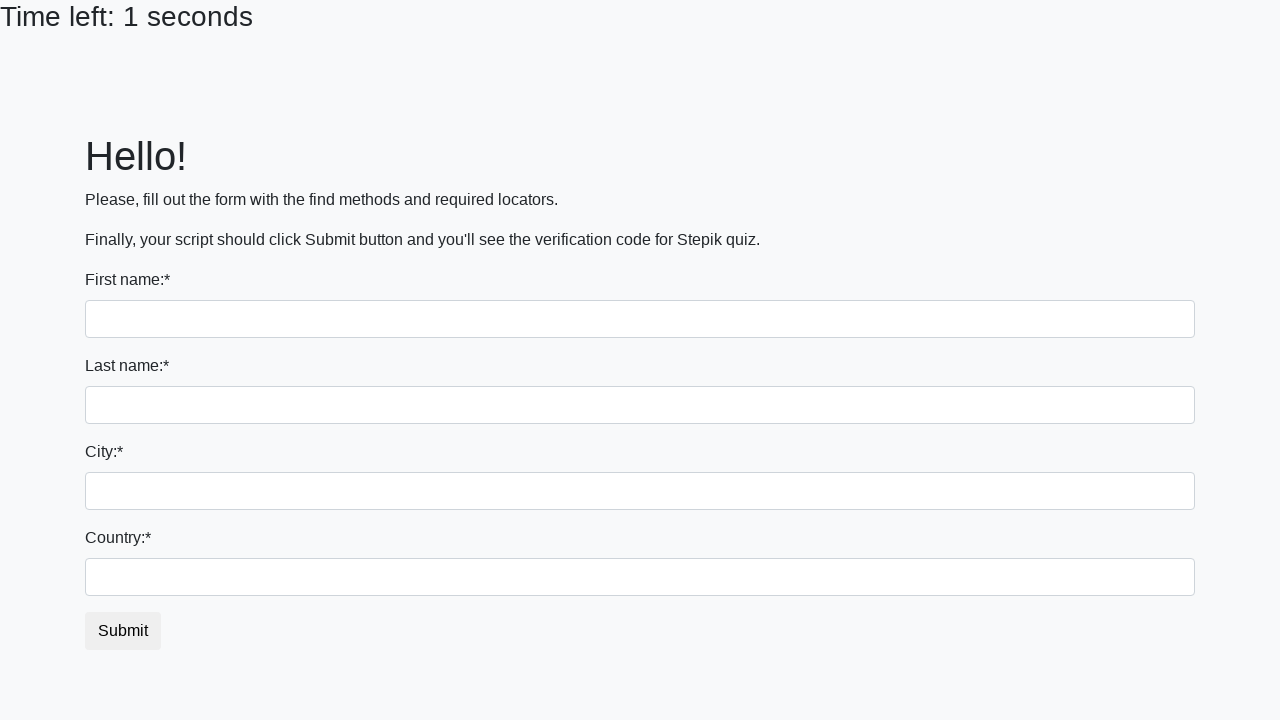

Filled first name field with 'Ivan' using nth selector on input >> nth=0
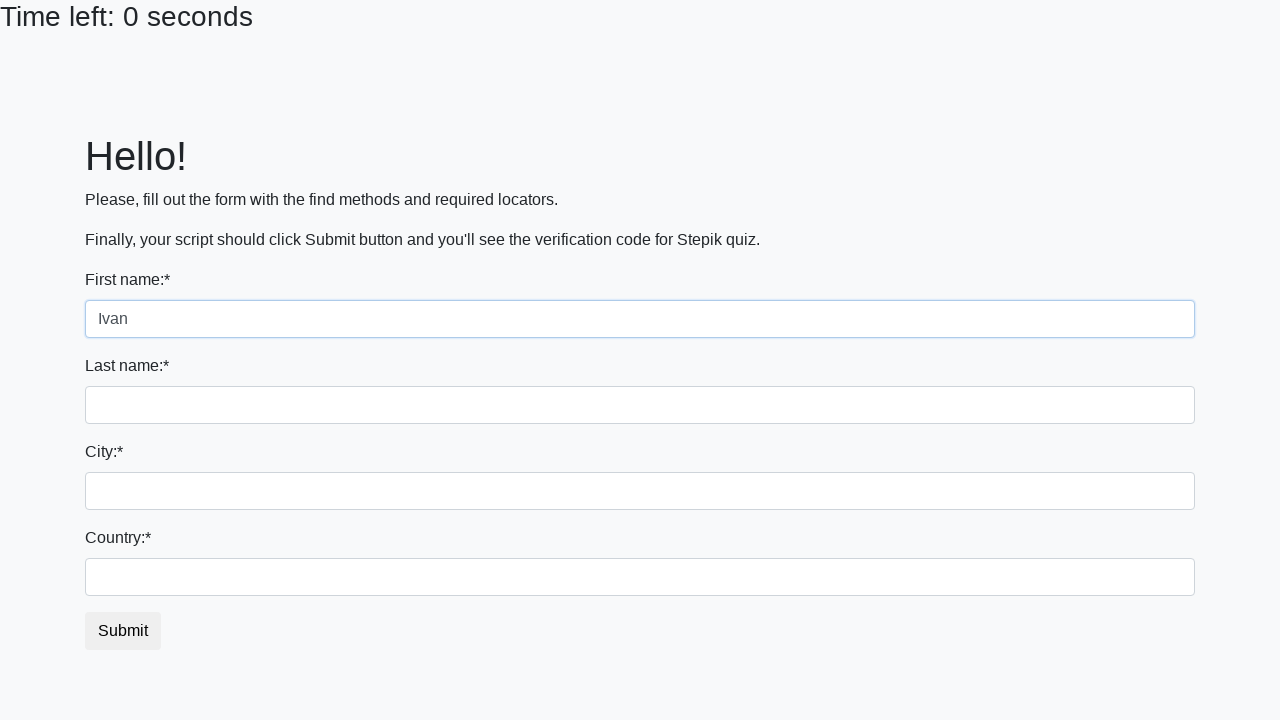

Filled last name field with 'Petrov' using name attribute selector on input[name='last_name']
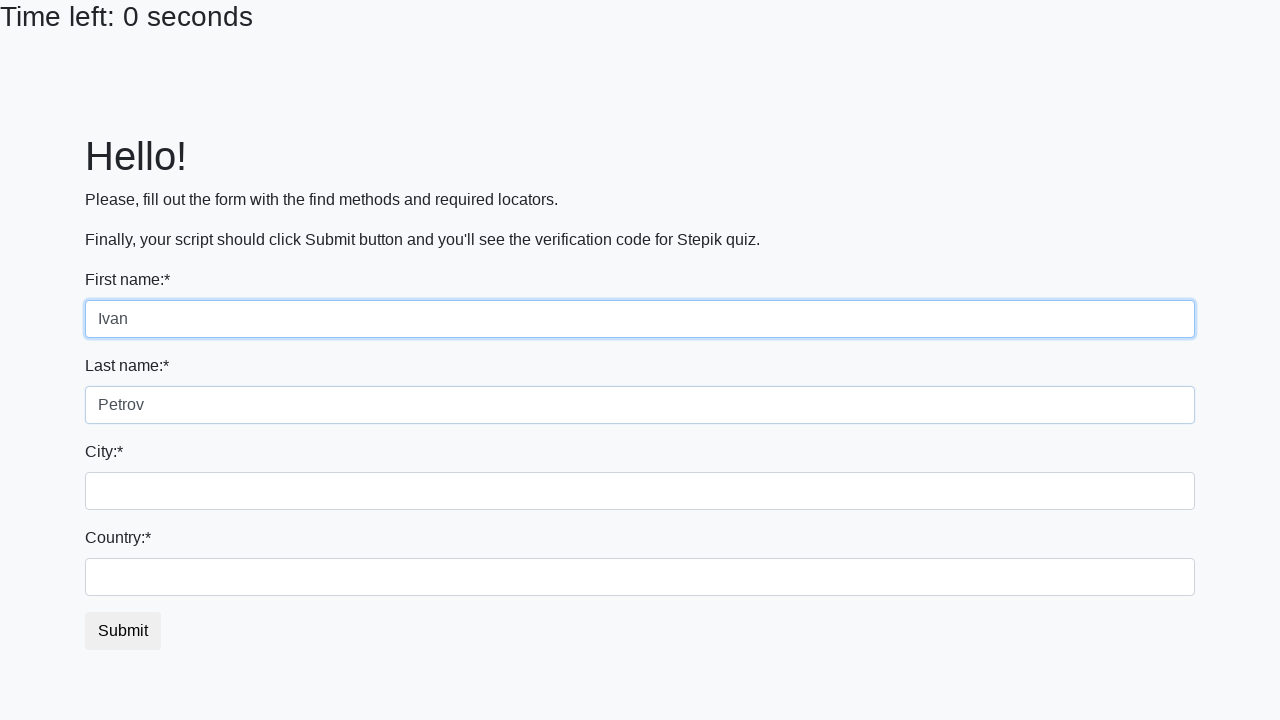

Filled city field with 'Smolensk' using class selector on .form-control.city
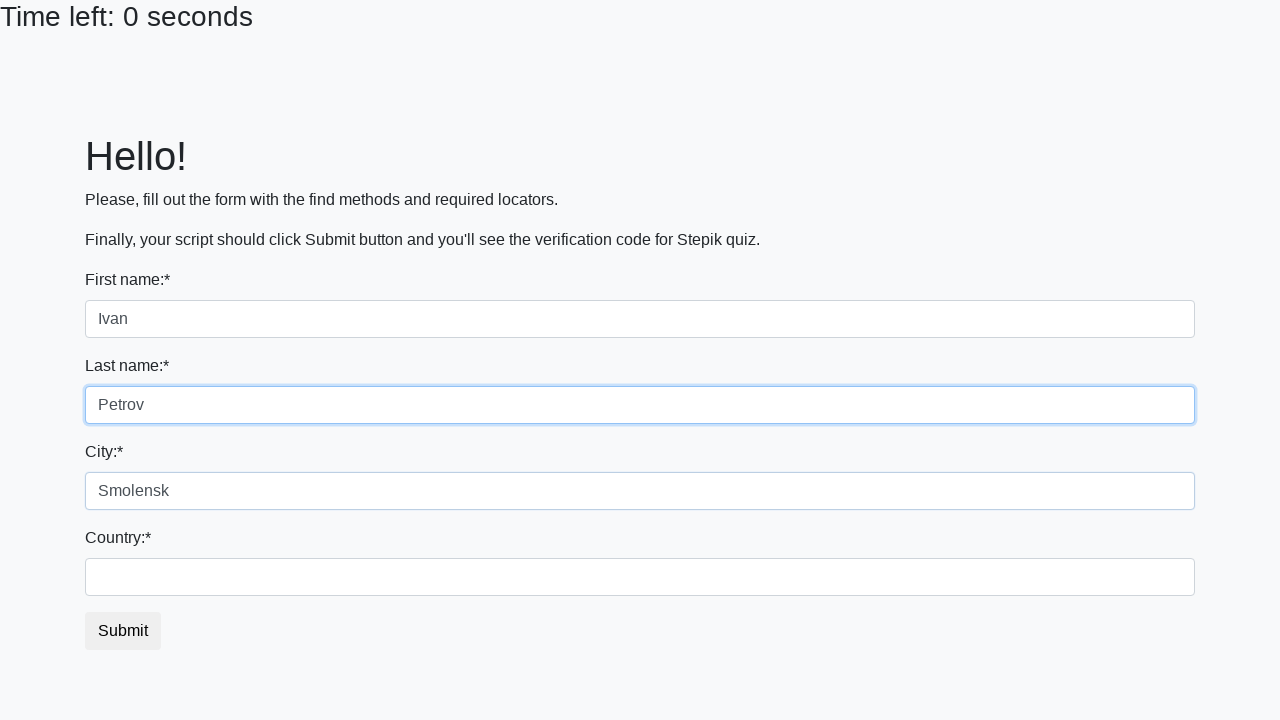

Filled country field with 'Russia' using ID selector on #country
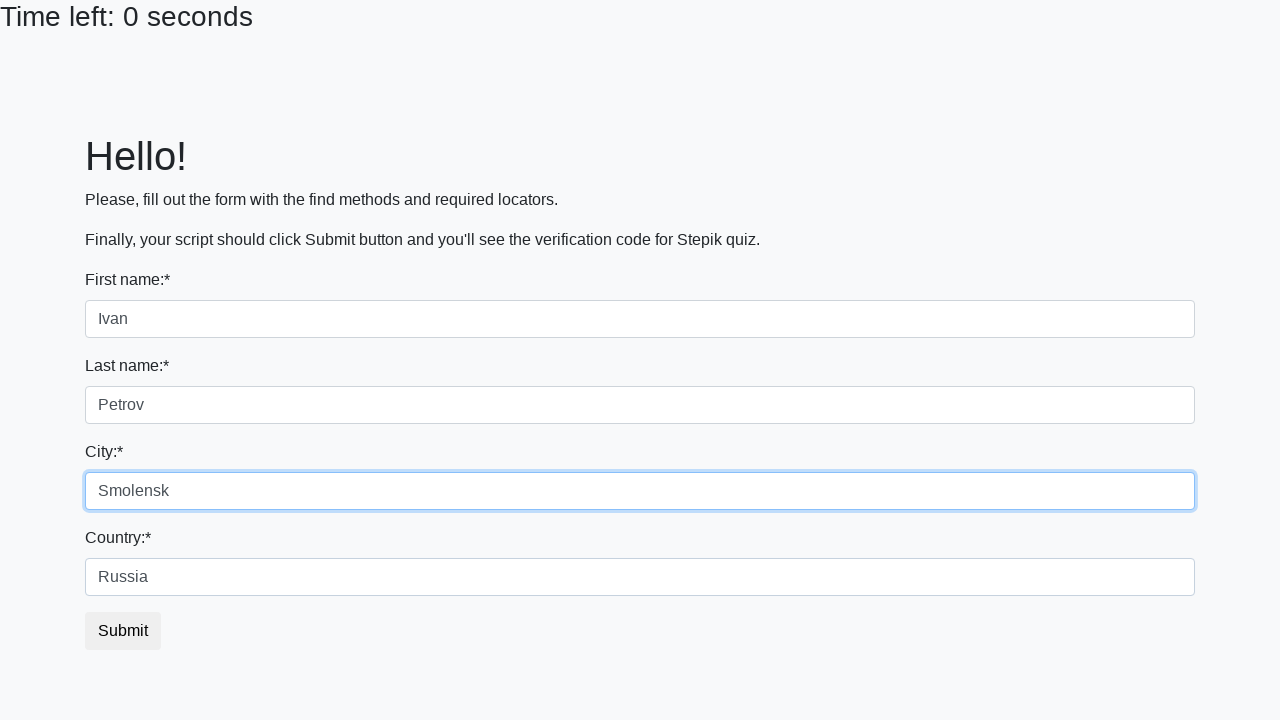

Clicked submit button to submit the form at (123, 631) on #submit_button
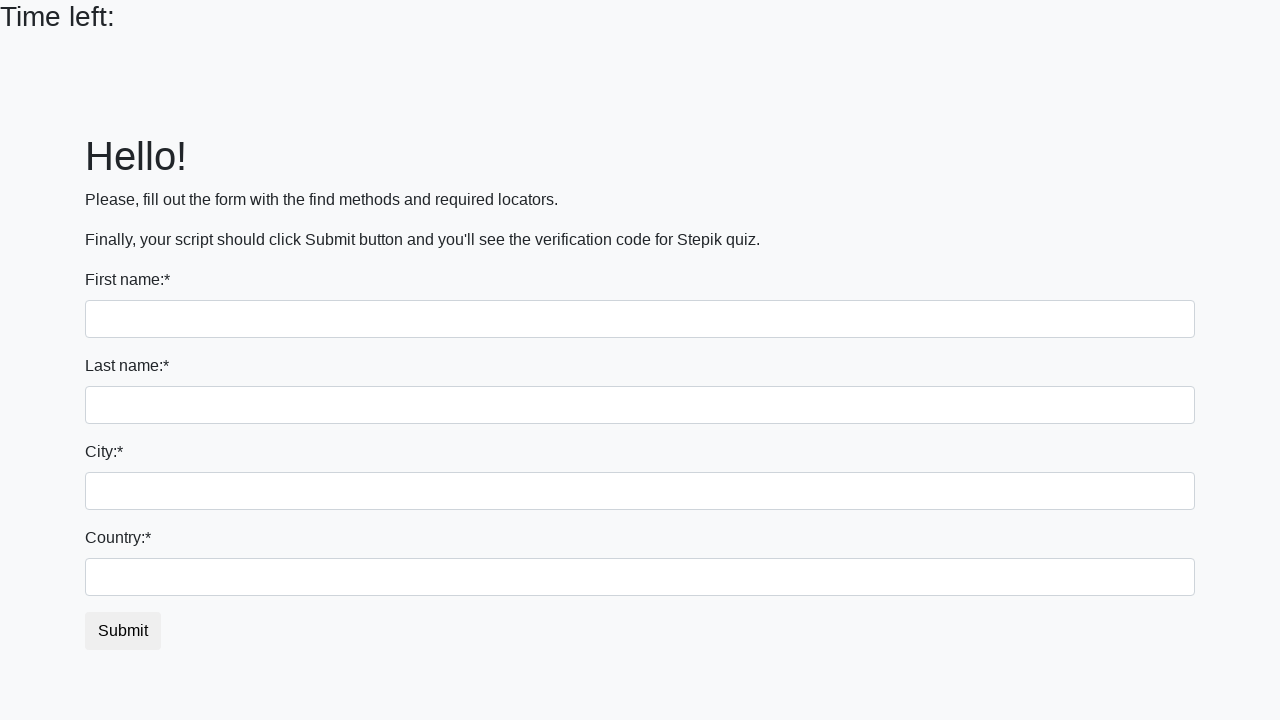

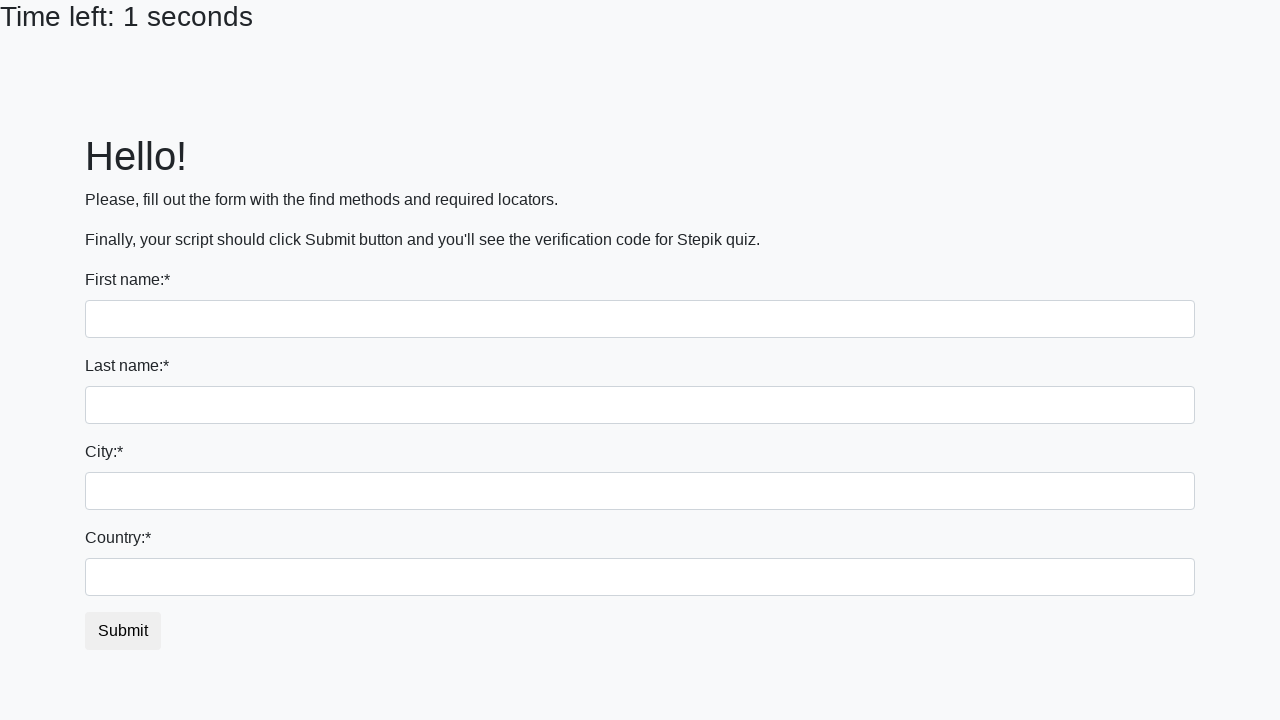